Tests hover functionality by hovering over elements and verifying text visibility changes

Starting URL: https://testpages.herokuapp.com/styled/csspseudo/css-hover.html

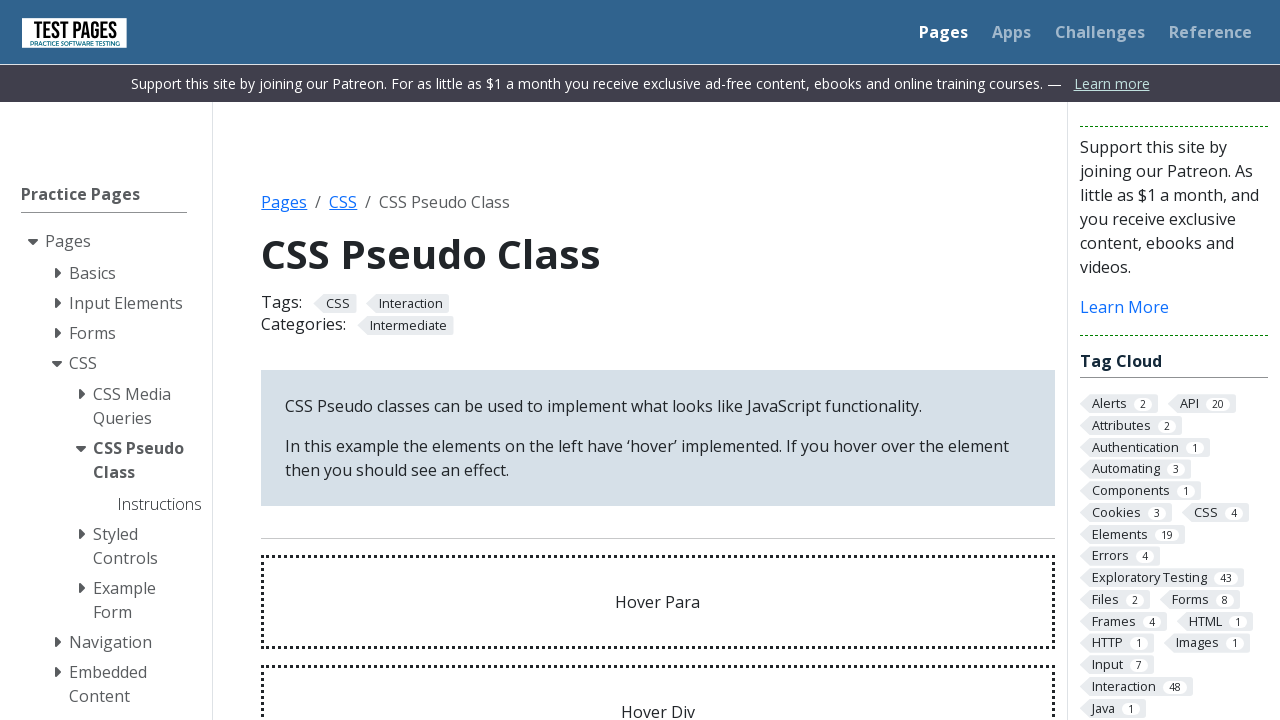

Hovered over 'Hover Para' element at (658, 602) on #hoverpara
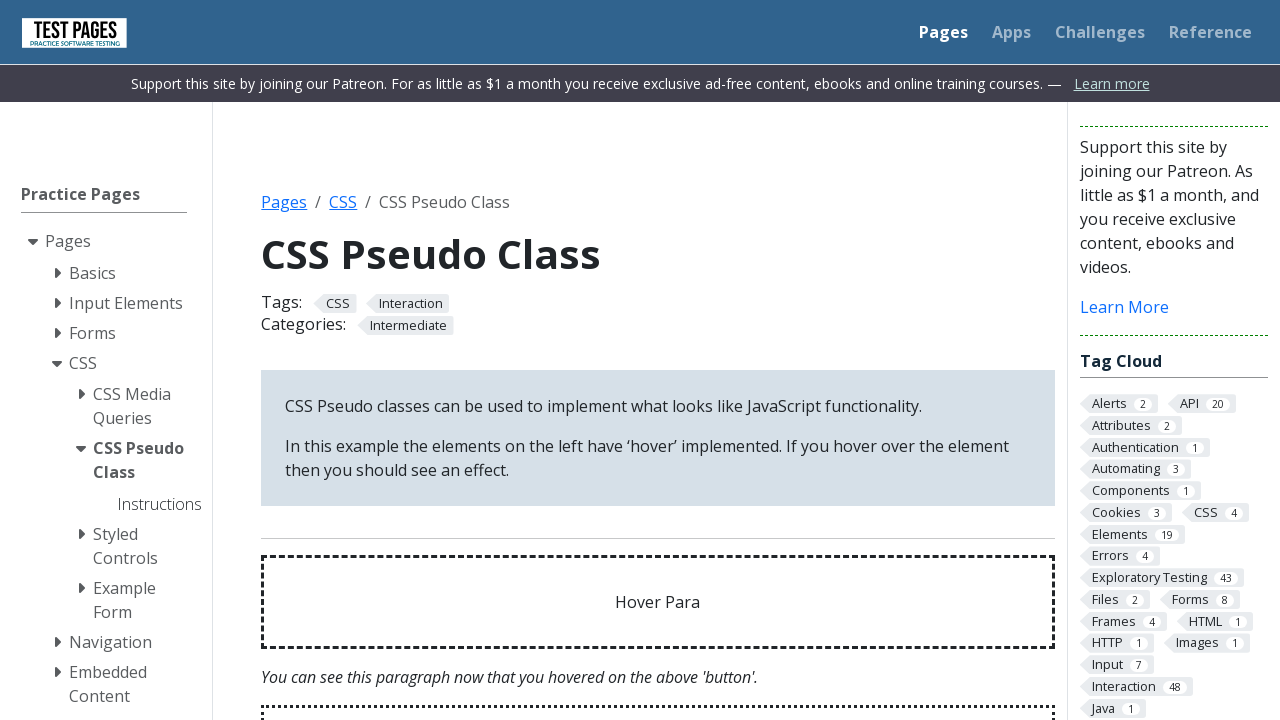

Hover effect text became visible
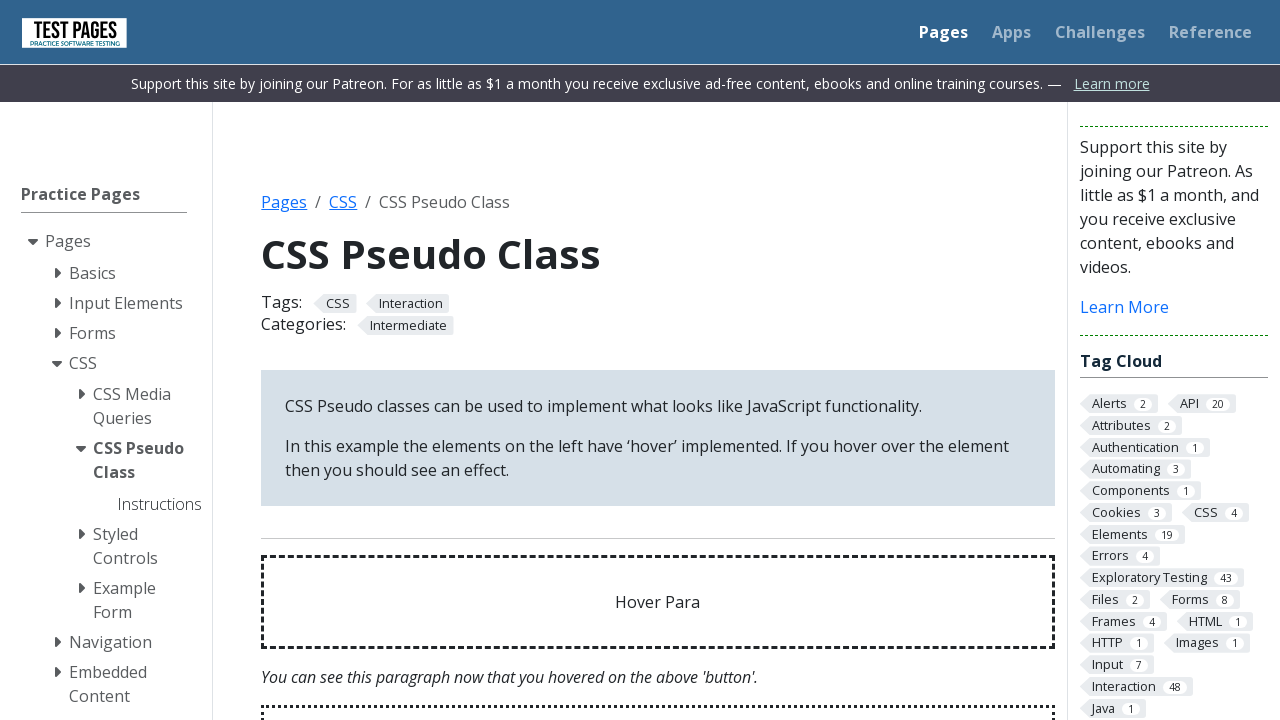

Verified hover effect text content is correct
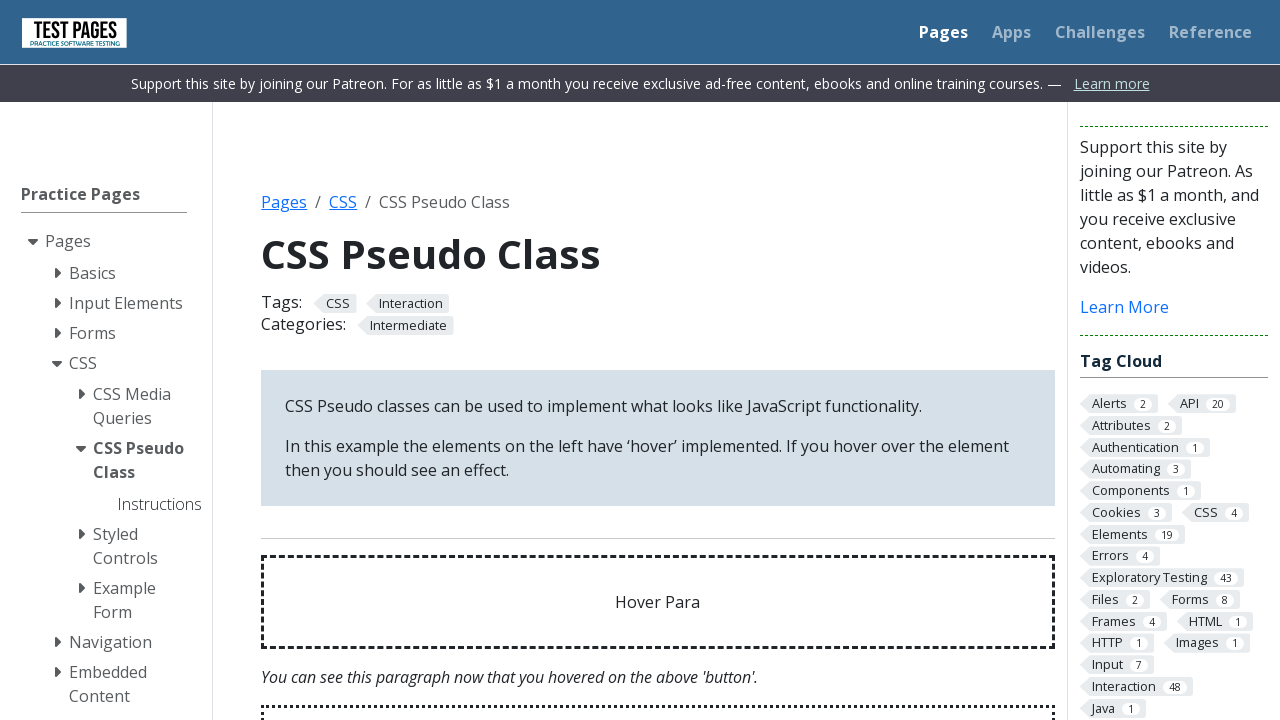

Hovered over 'Hover Div' element at (658, 673) on #hoverdiv
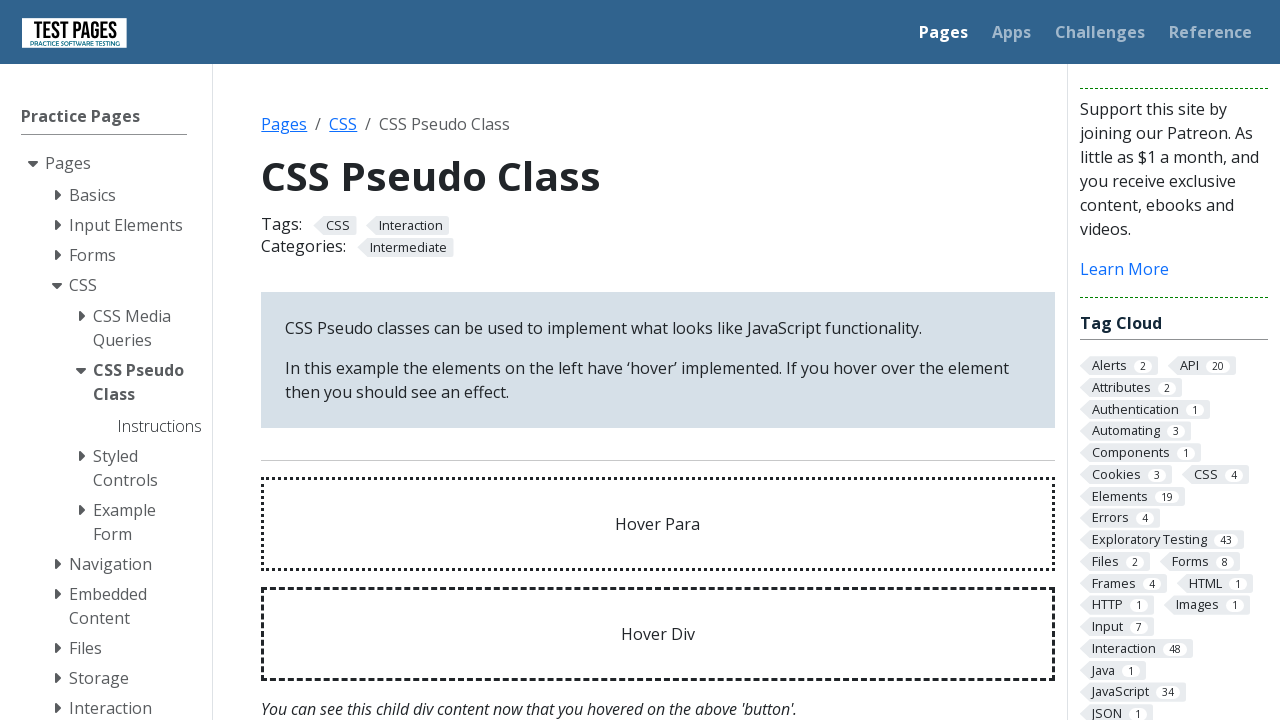

Hover effect text became hidden after hovering over different element
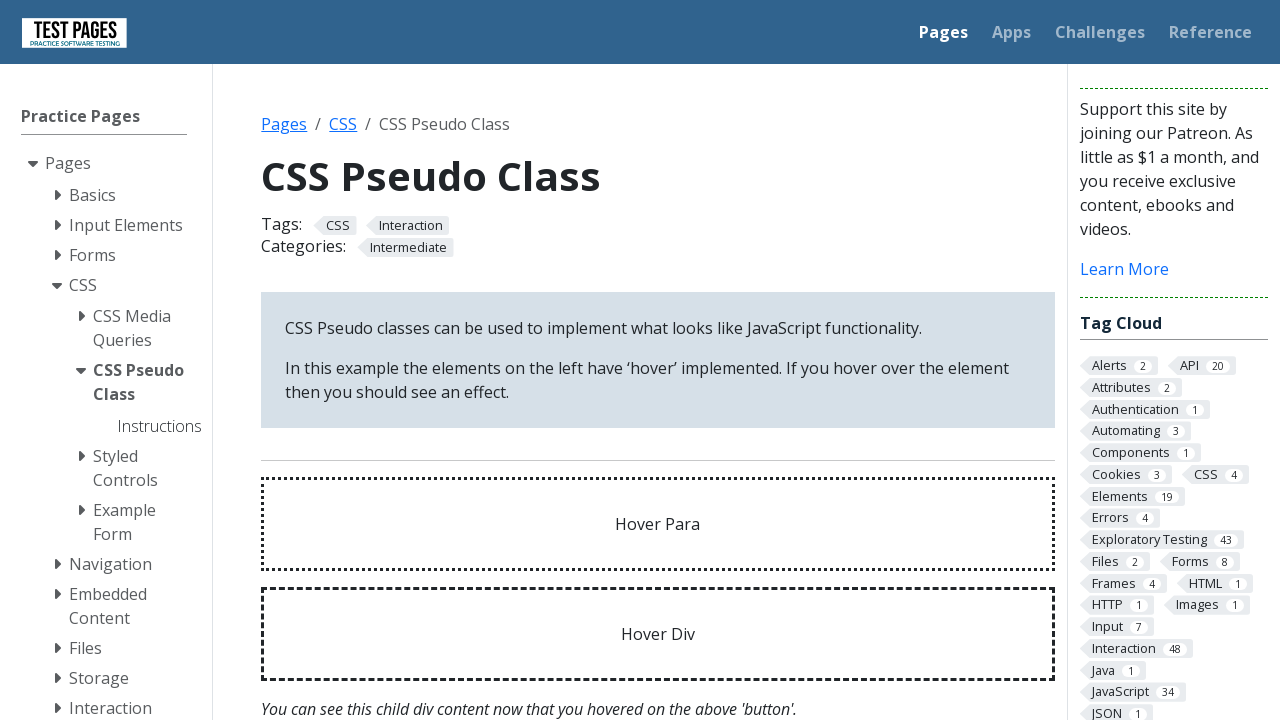

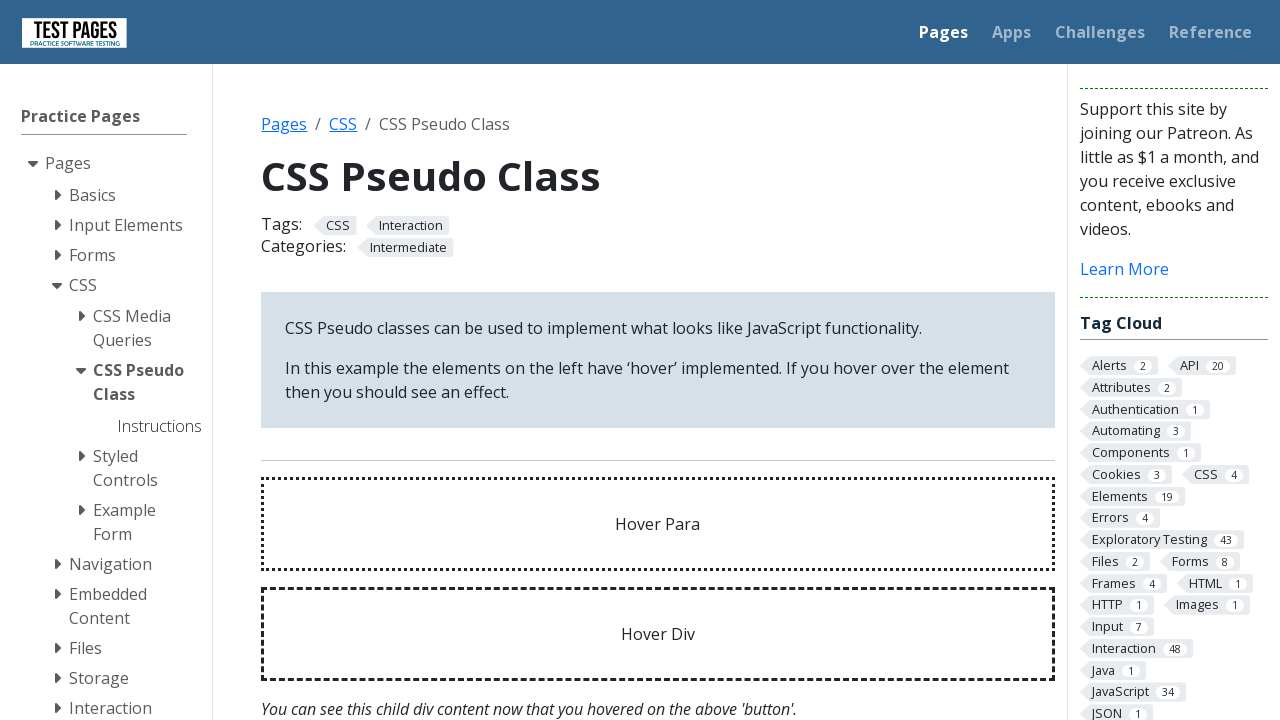